Tests wait behavior with list of web elements by clicking Start and verifying Hello World appears

Starting URL: http://the-internet.herokuapp.com/dynamic_loading/2

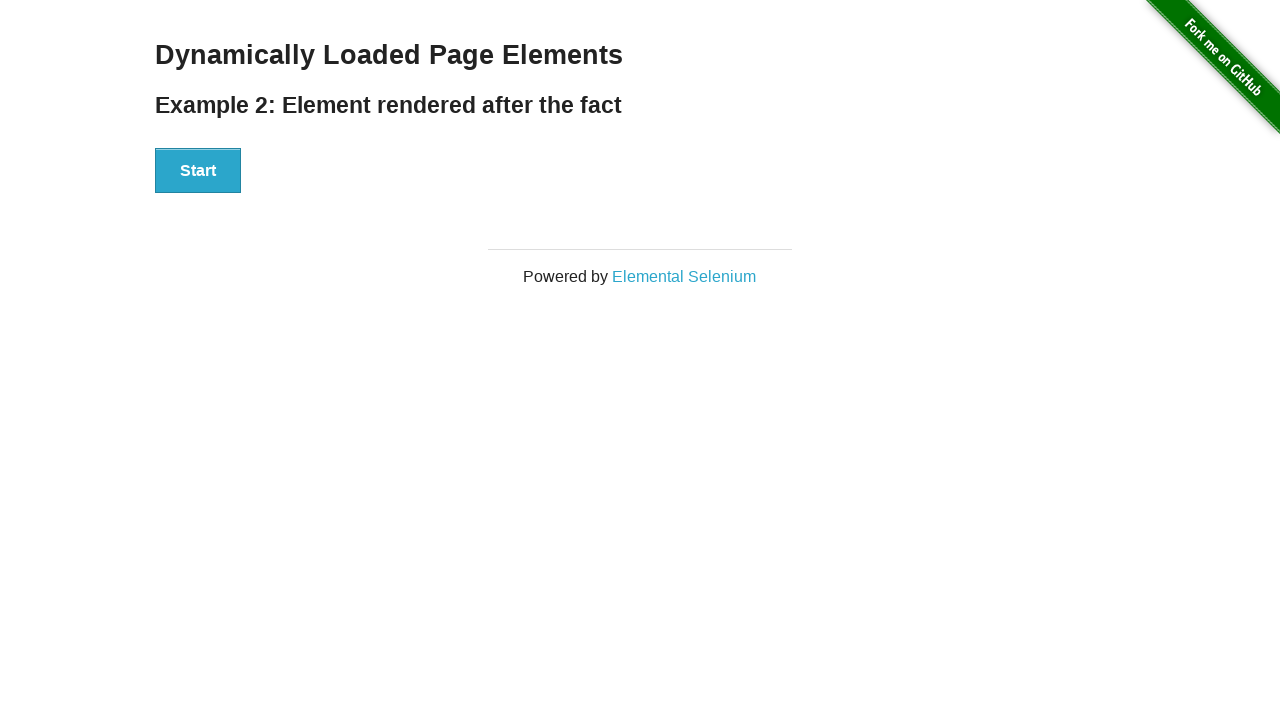

Clicked Start button at (198, 171) on xpath=//button[text()='Start']
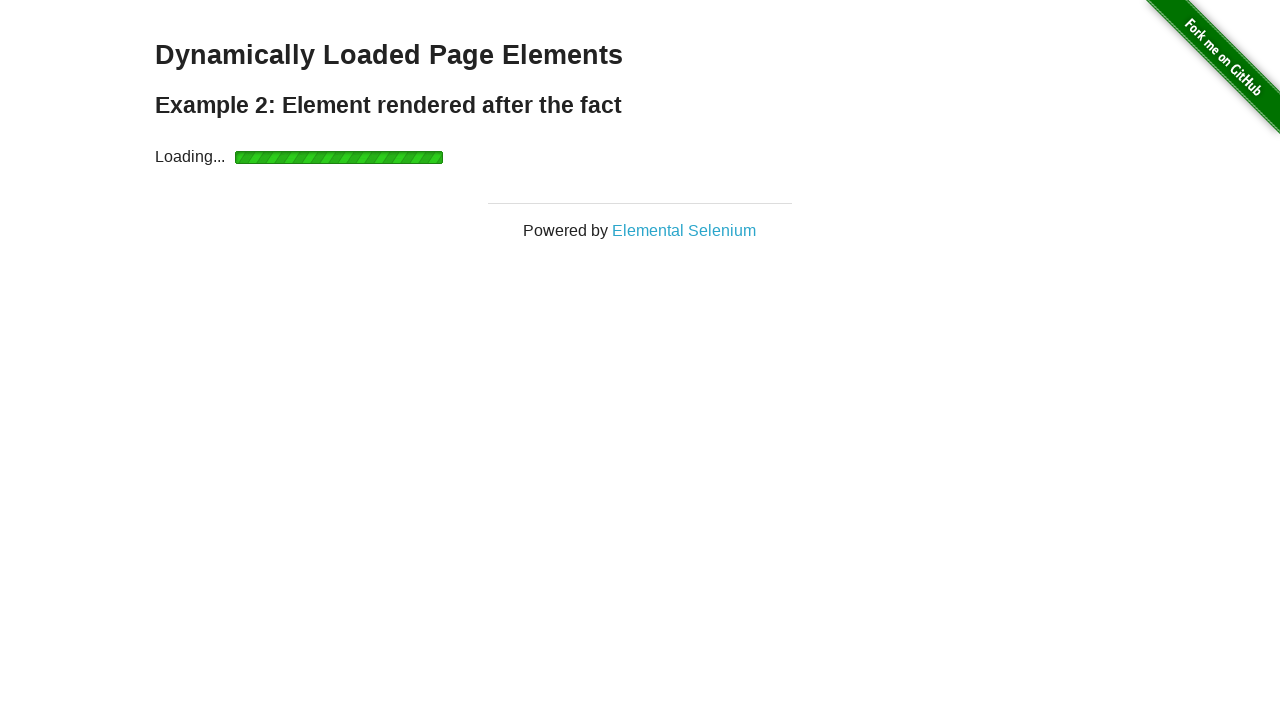

Waited for 'Hello World!' text to become visible
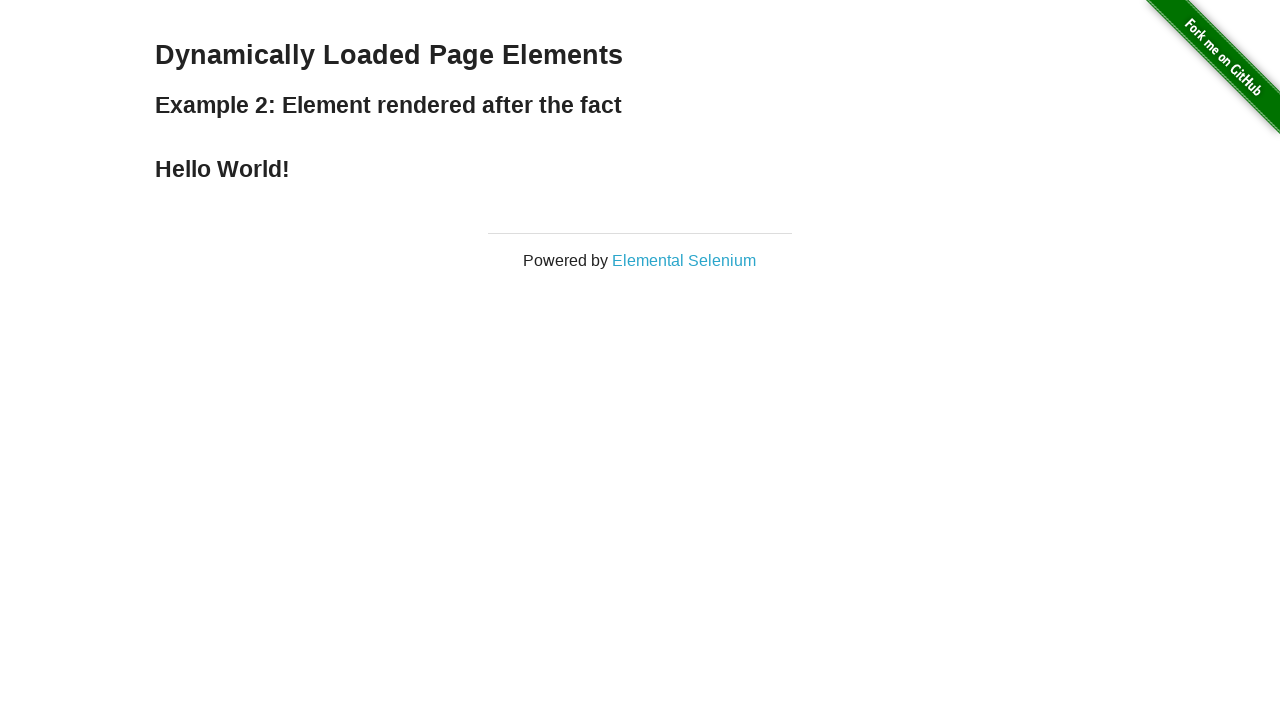

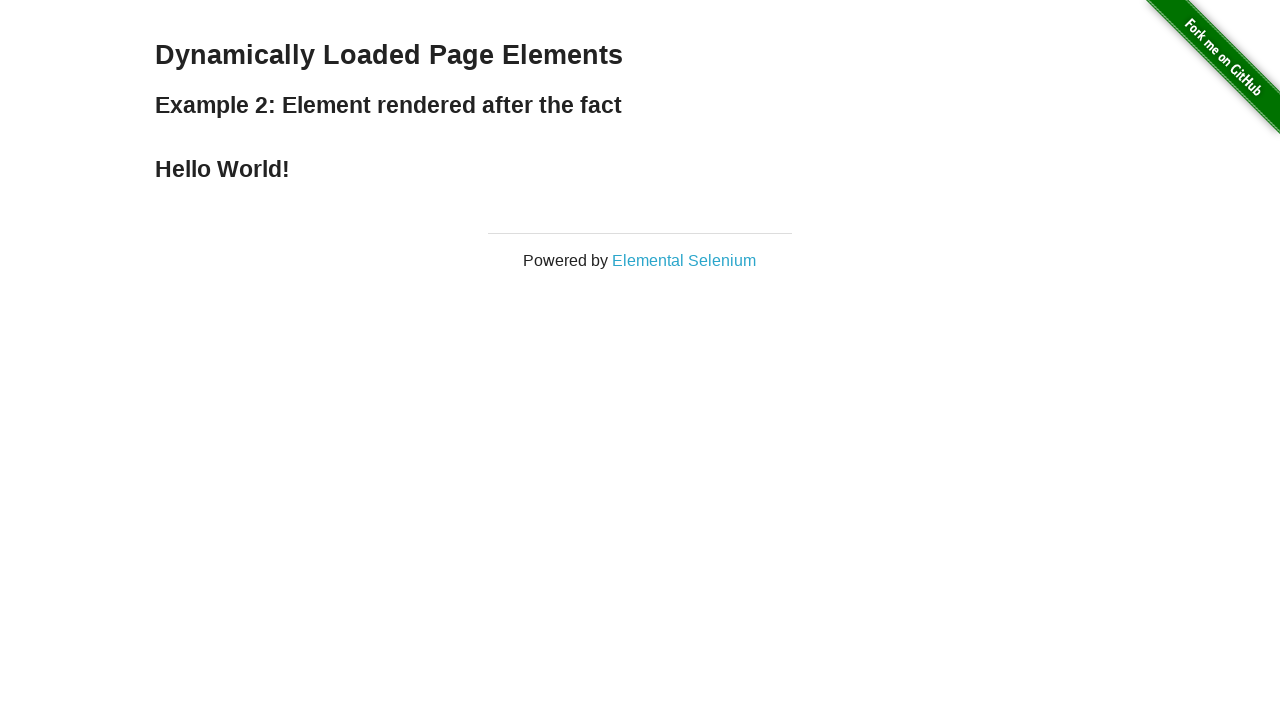